Tests a loading images page by waiting for the page text to appear, then waiting for all images to load, and finally verifying the award image element is present and has a src attribute.

Starting URL: https://bonigarcia.dev/selenium-webdriver-java/loading-images.html

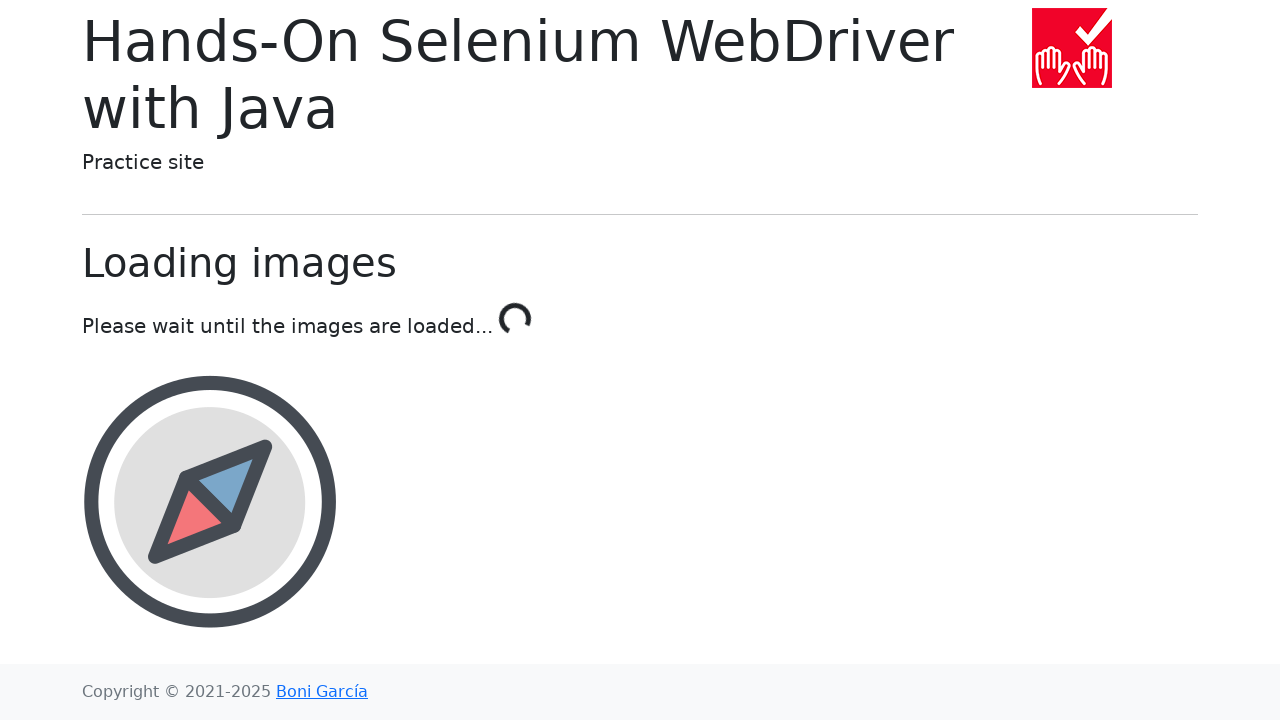

Waited for text element to appear on loading images page
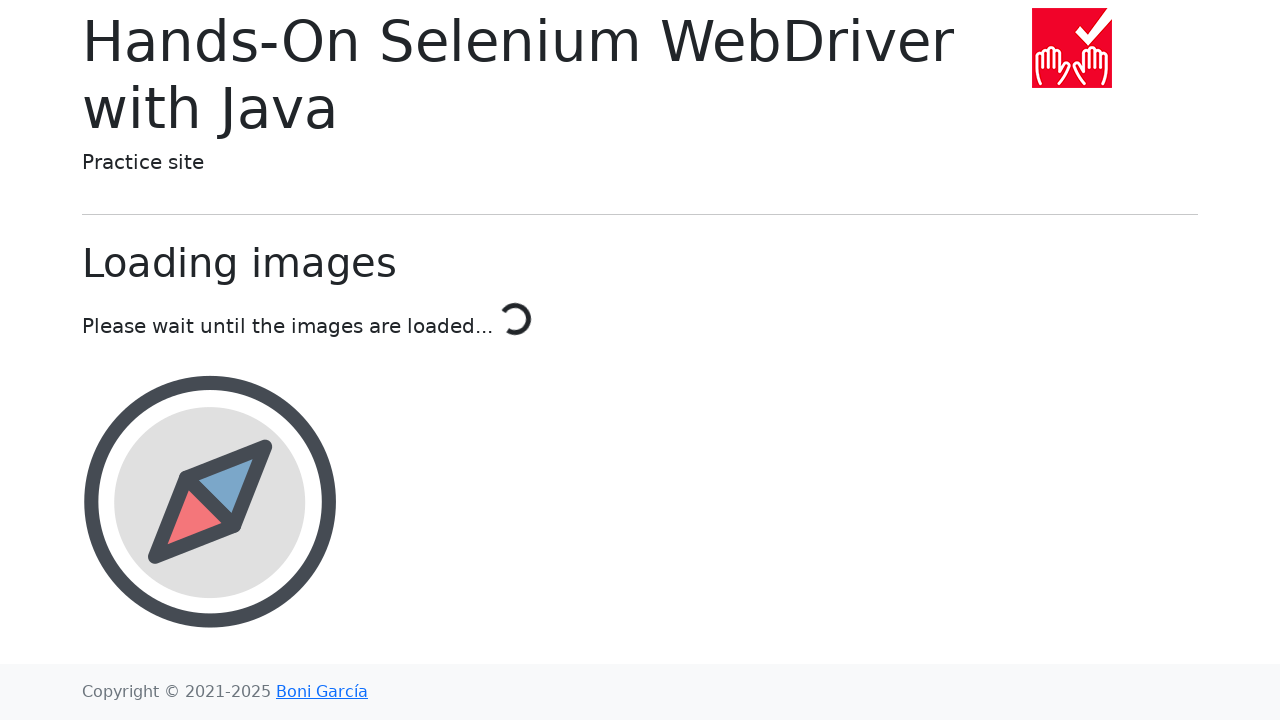

Waited for award image element to load
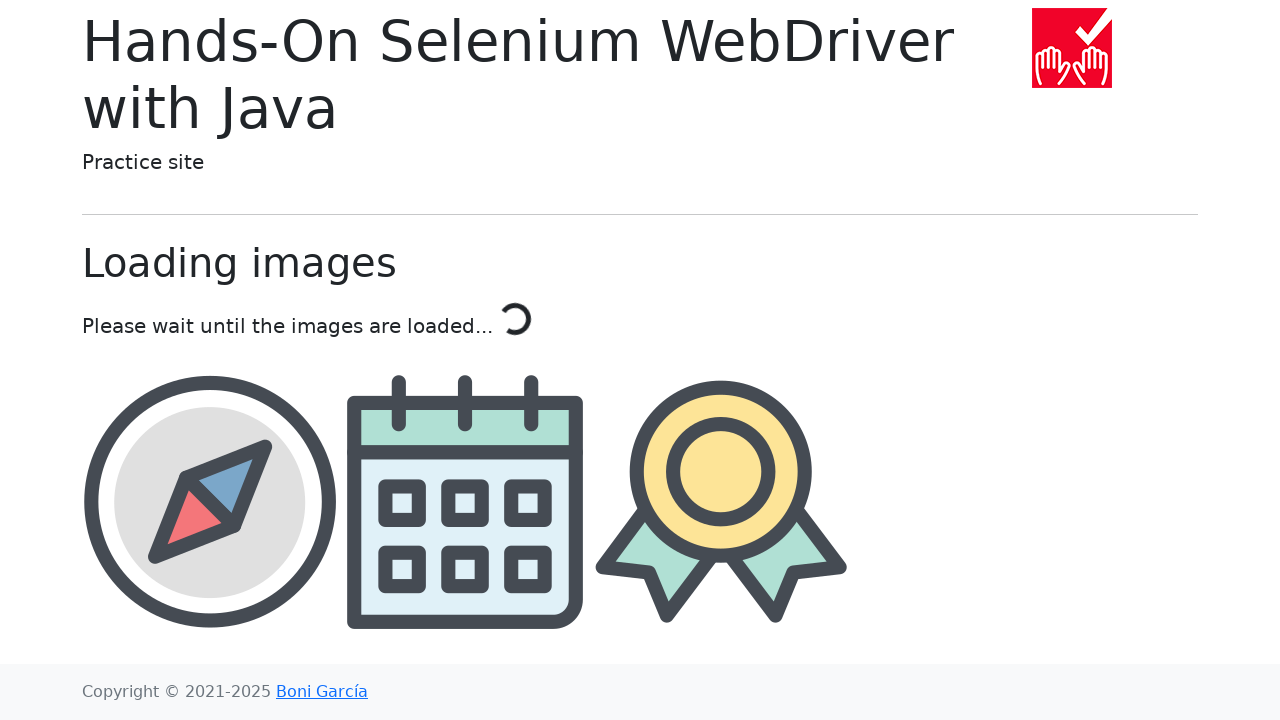

Retrieved src attribute from award image element
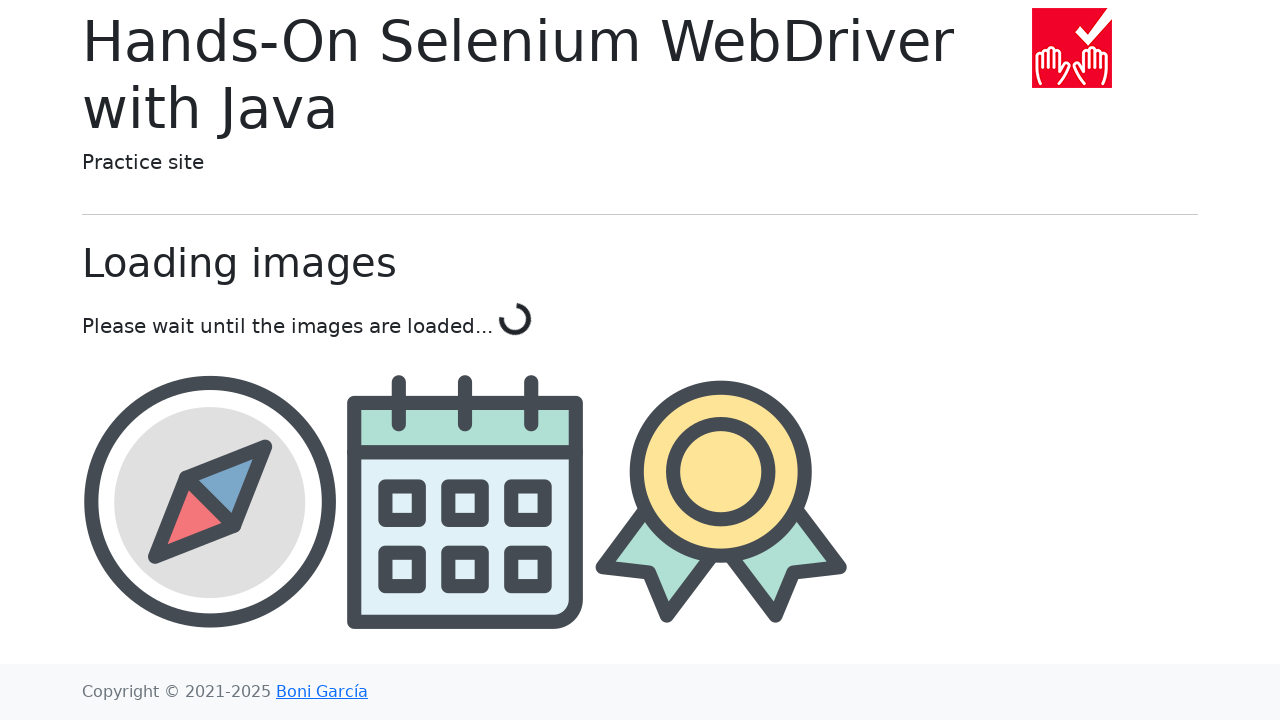

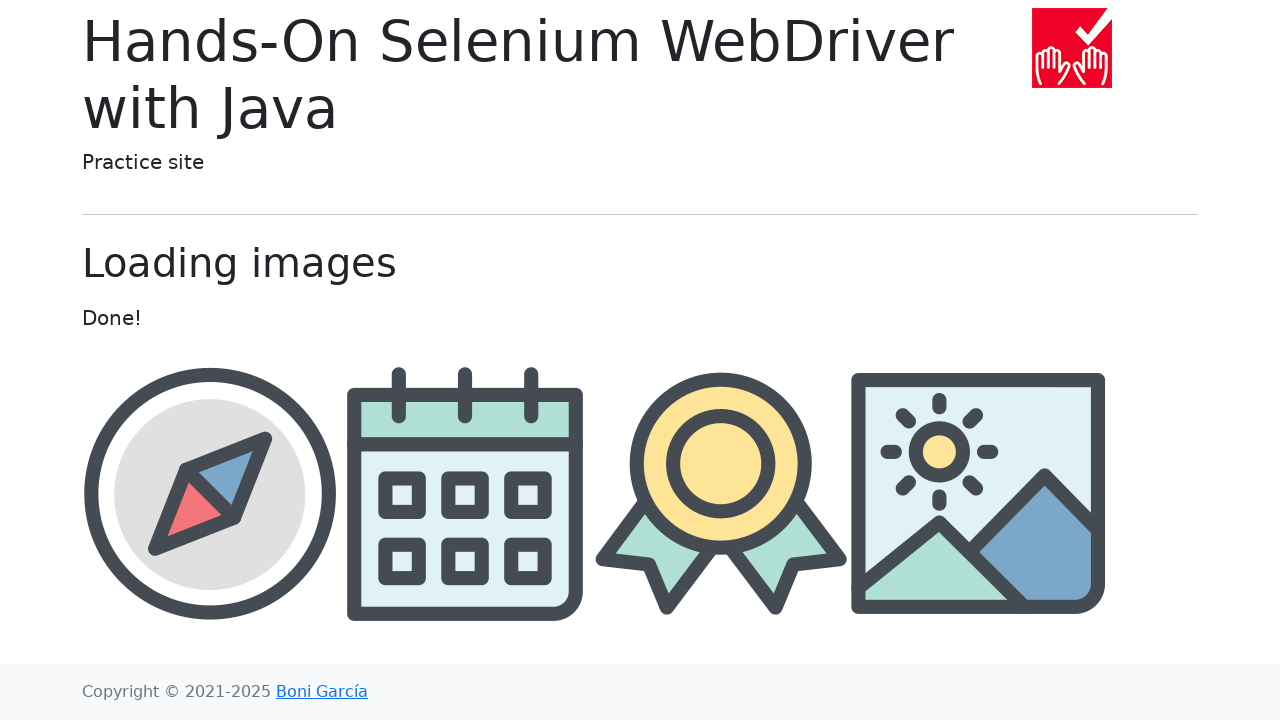